Tests various element locators by filling text fields on two different websites and verifying text content of multiple elements

Starting URL: https://rahulshettyacademy.com/AutomationPractice/

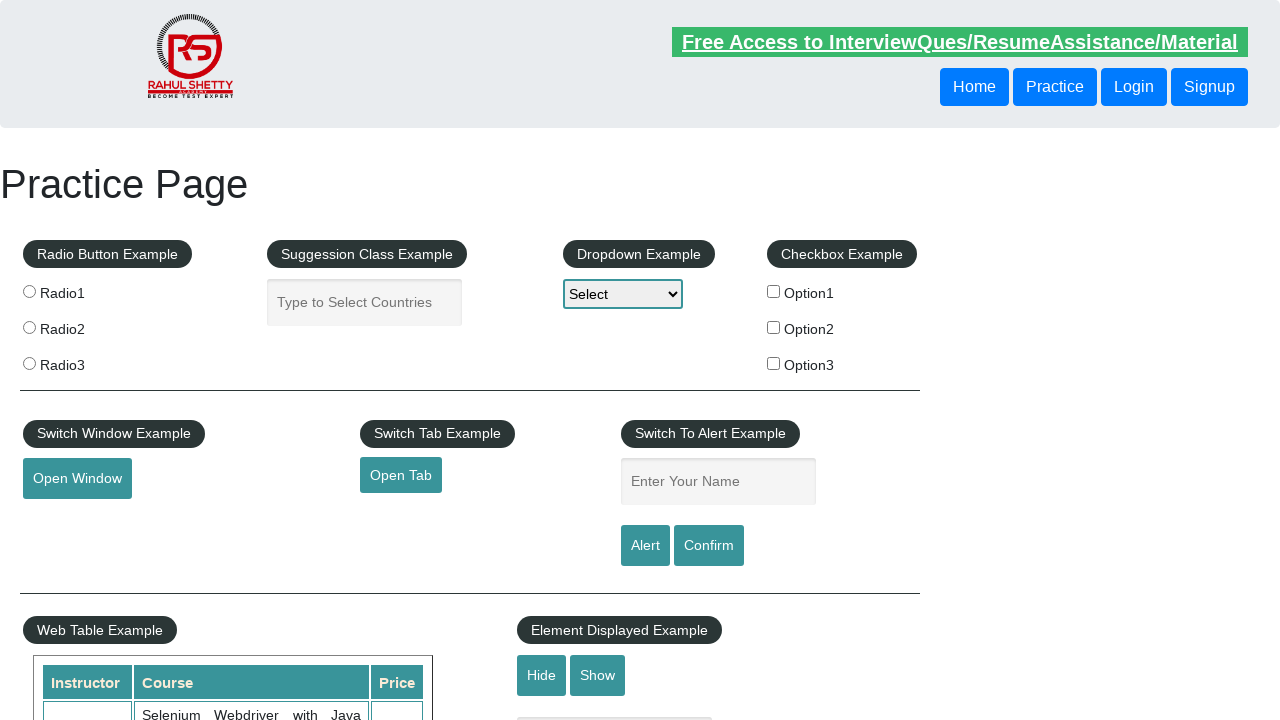

Filled autocomplete input field with 'Locate using css selector' on .ui-autocomplete-input
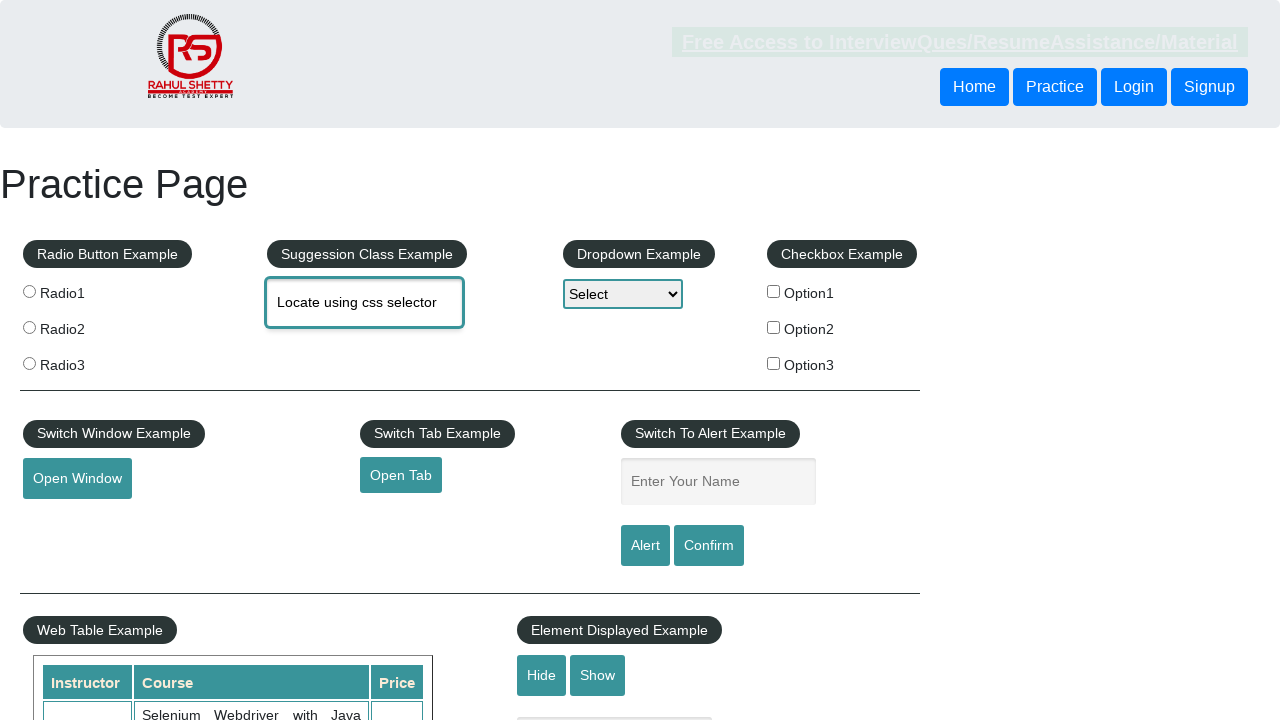

Navigated to https://trytestingthis.netlify.app
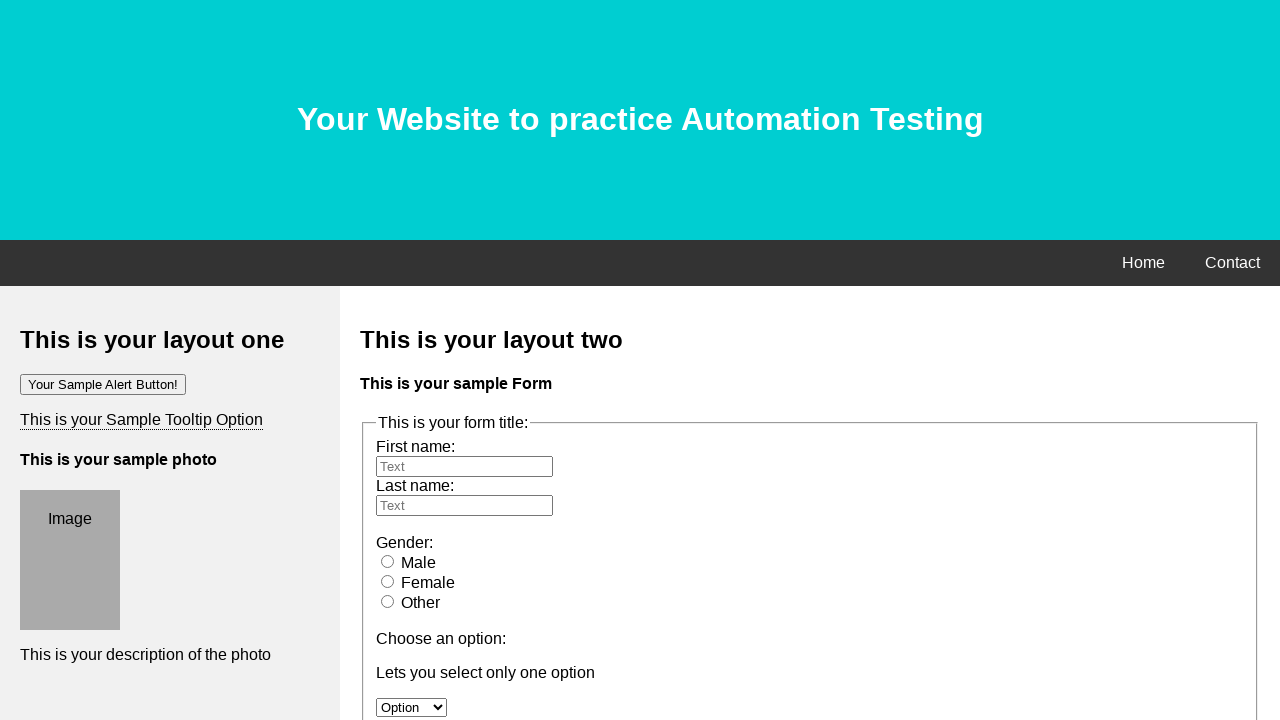

Filled first name field using xpath with 'Hello World xpath' on //*[@id='fname']
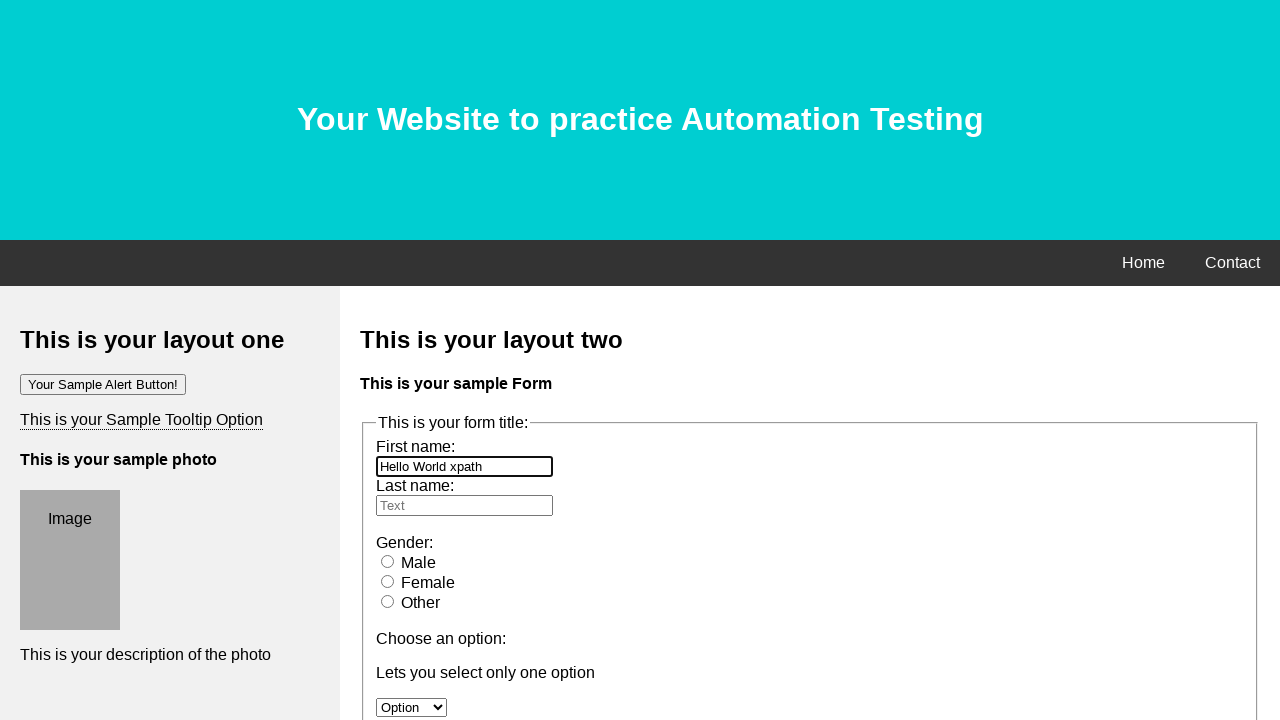

Cleared first name field using CSS selector on #fname
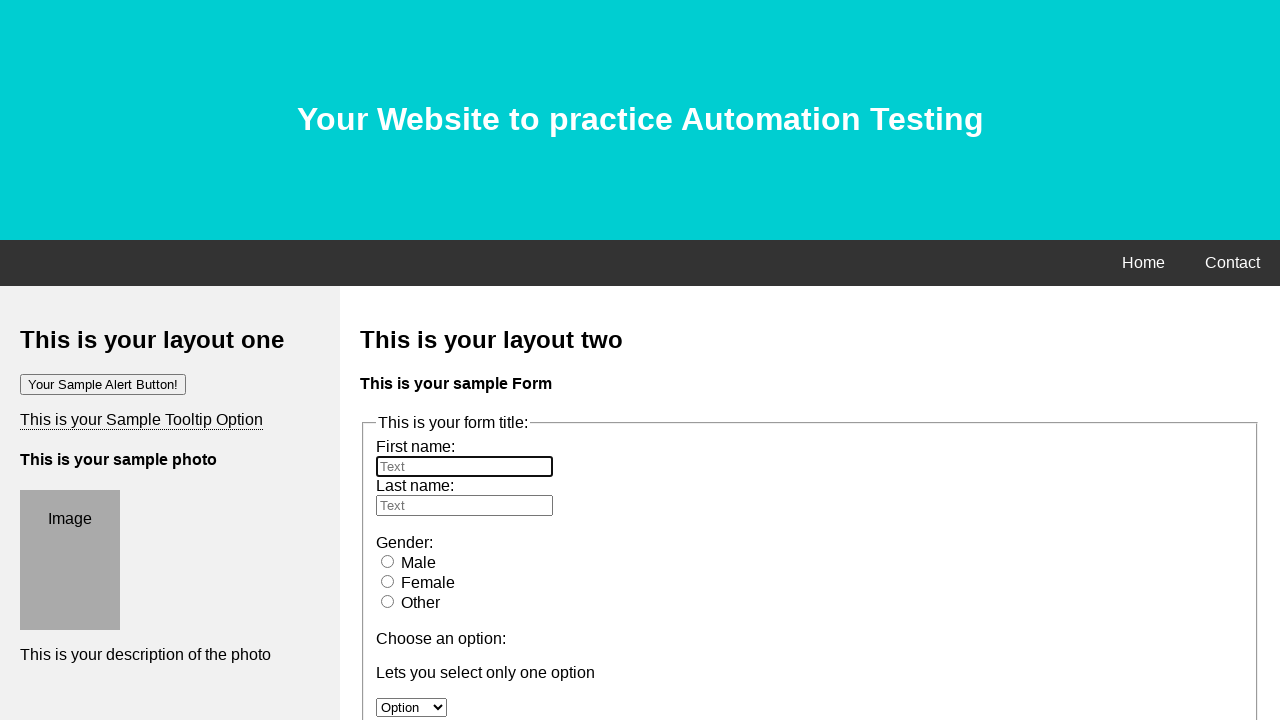

Filled first name field using CSS selector with 'Hello World cssSelector' on #fname
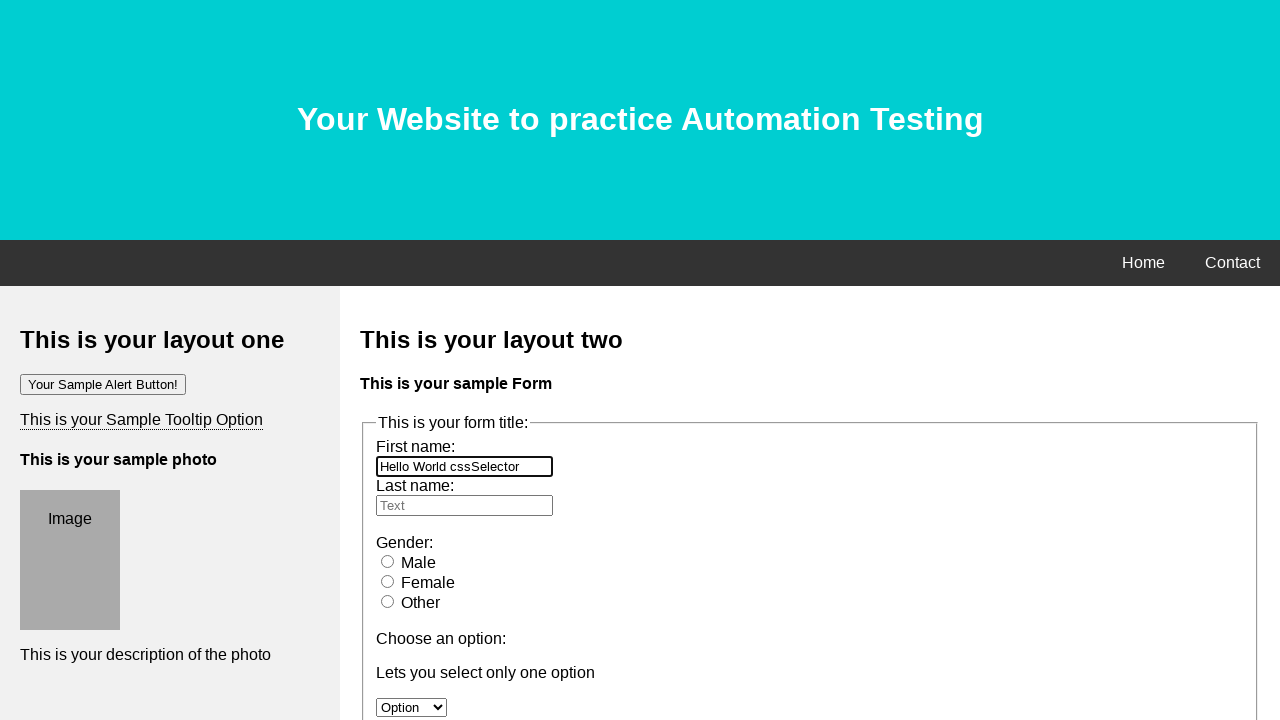

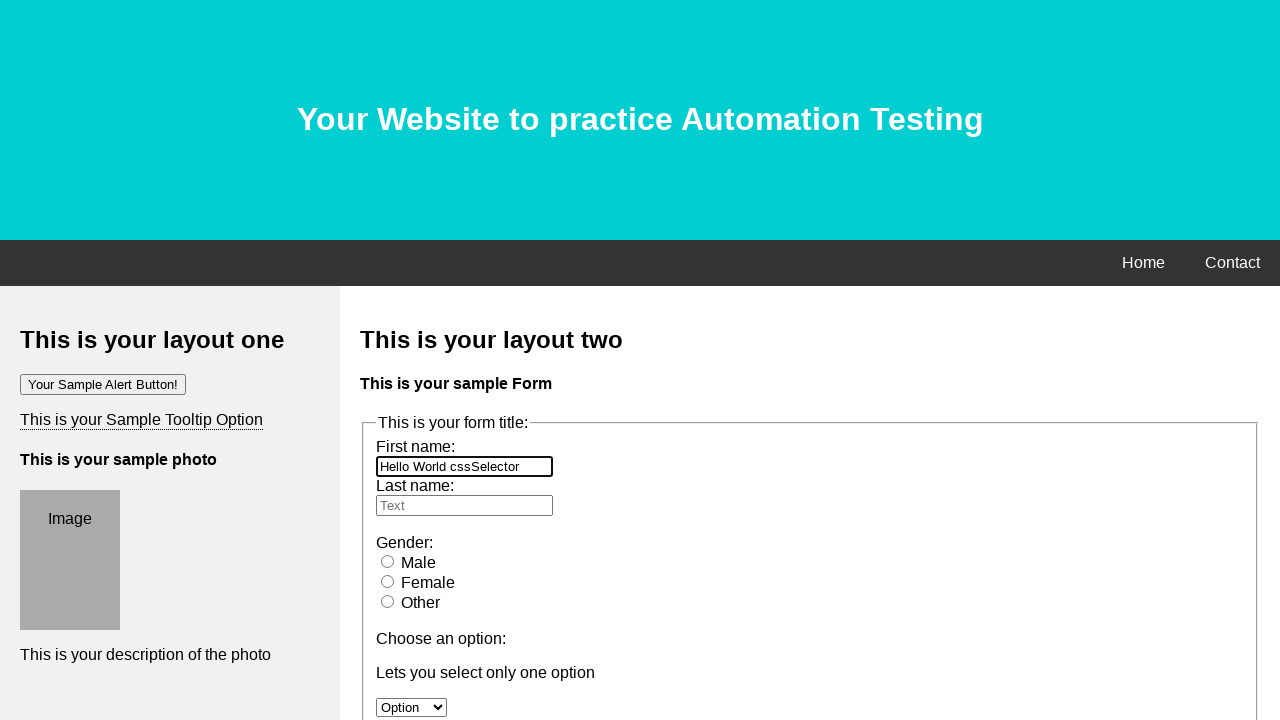